Navigates to the Shiva Concept Solution website and verifies that the page title is set (not empty)

Starting URL: https://shivaconceptsolution.com

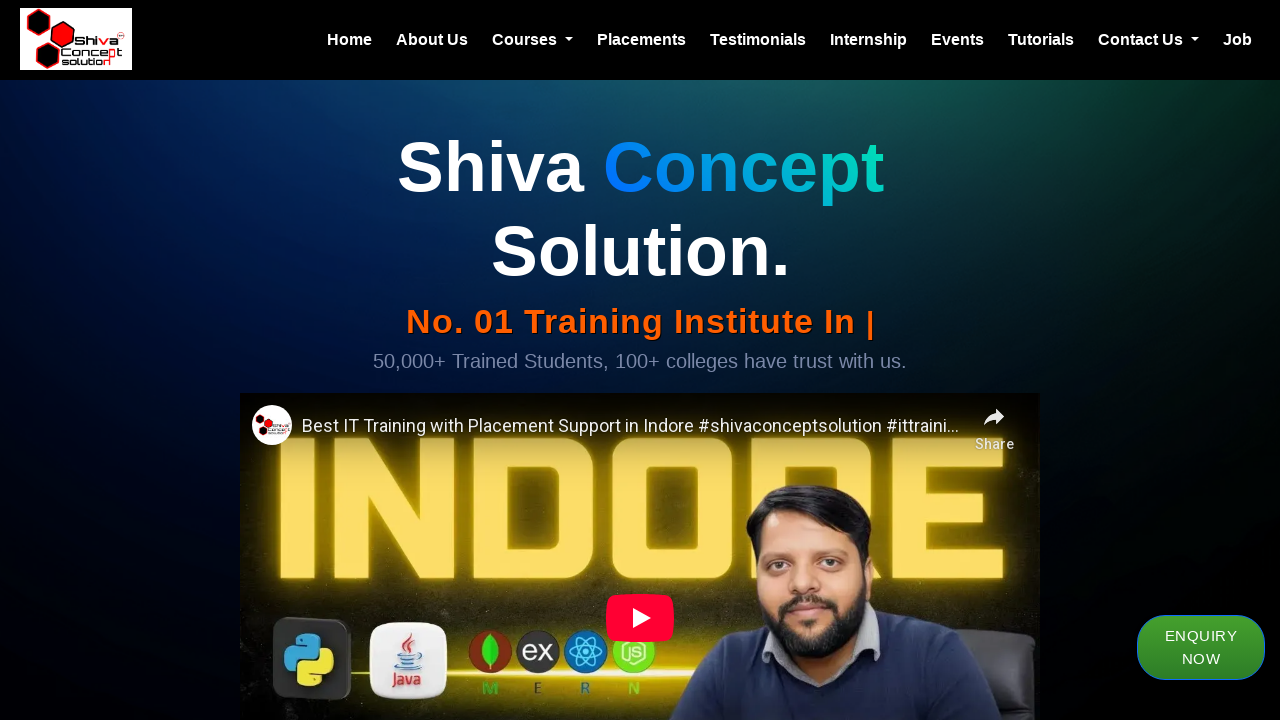

Navigated to Shiva Concept Solution website
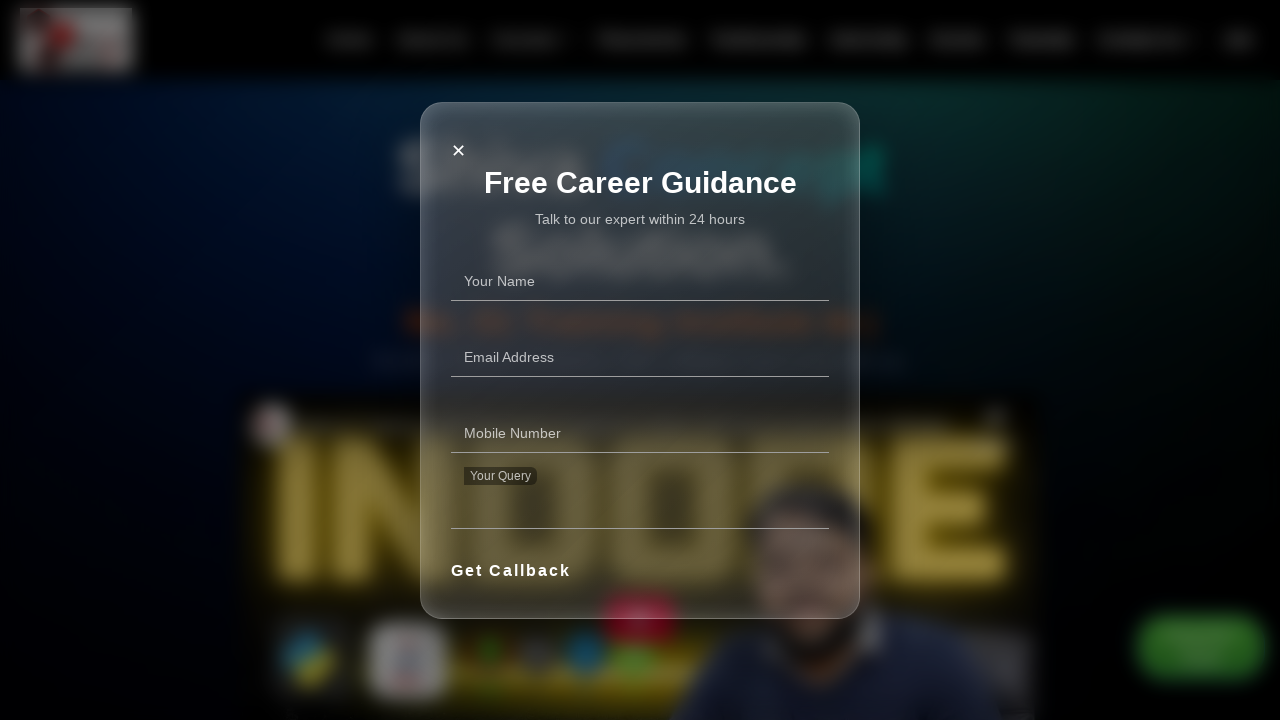

Page DOM content loaded
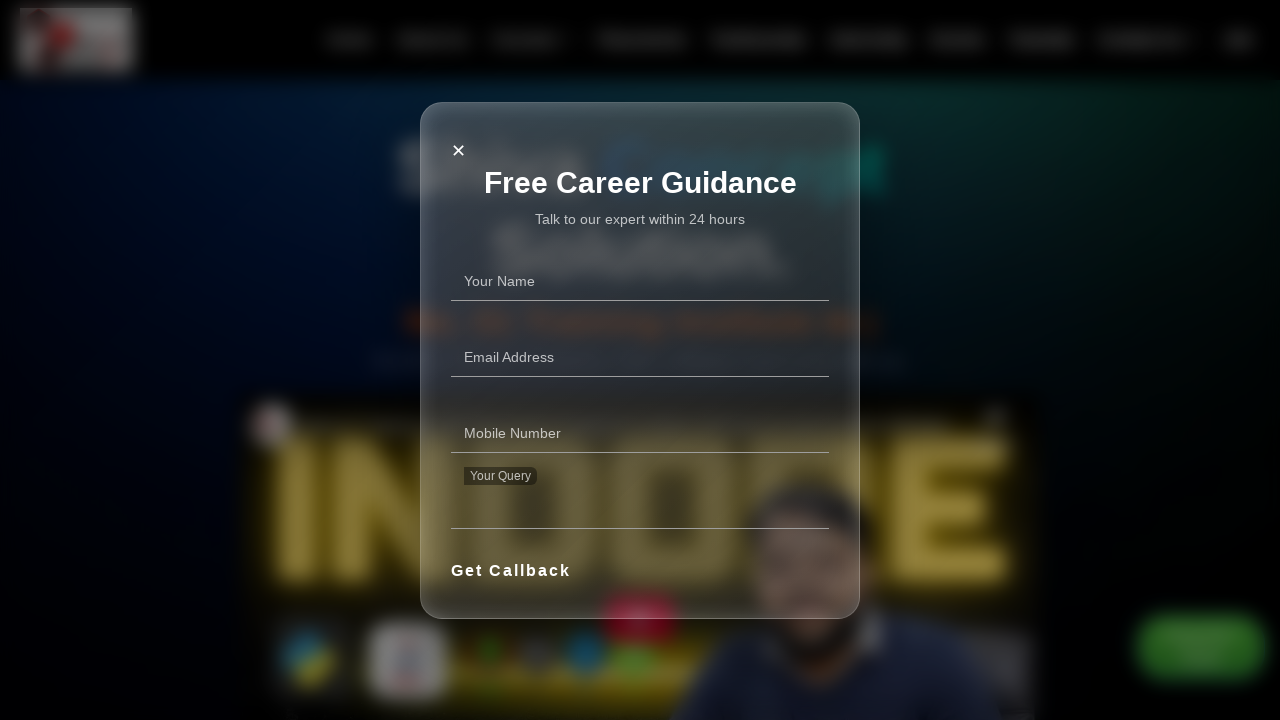

Retrieved page title: 'MERN, Python, DATA Analytics, Data Science, Java Training, Salesforce, DEVOPS Institute in Indore'
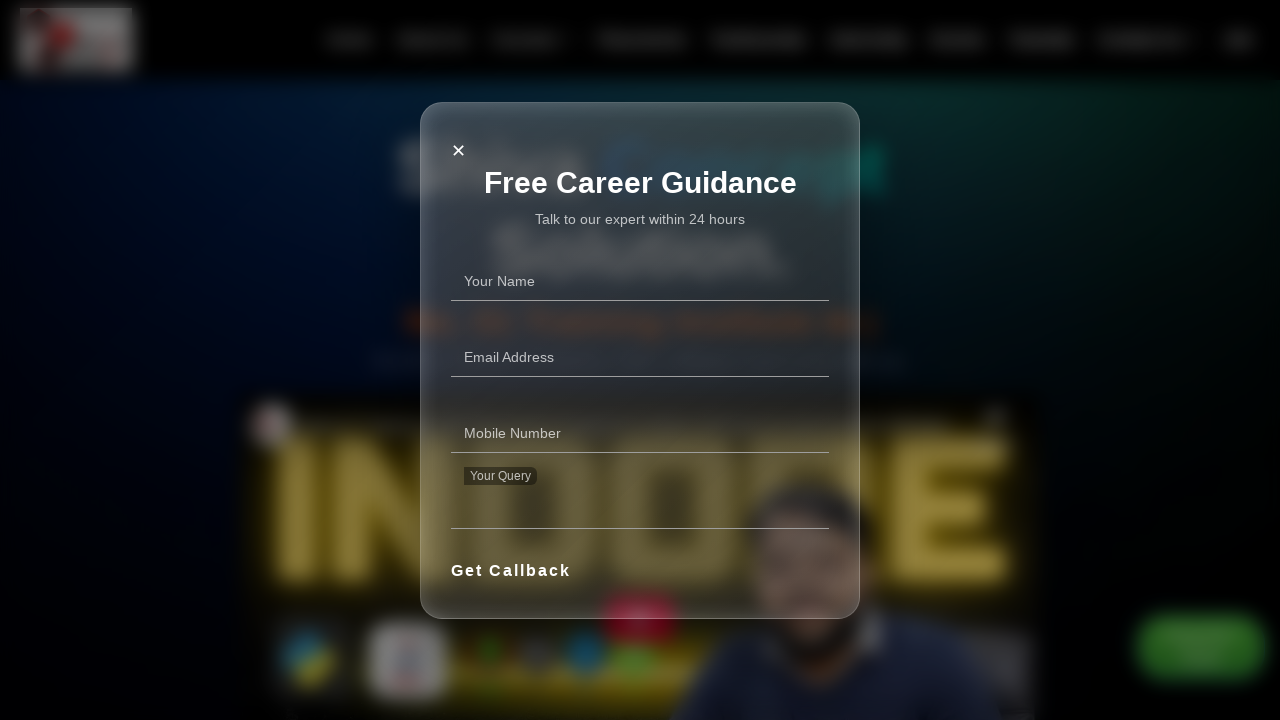

Verified that page title is not empty
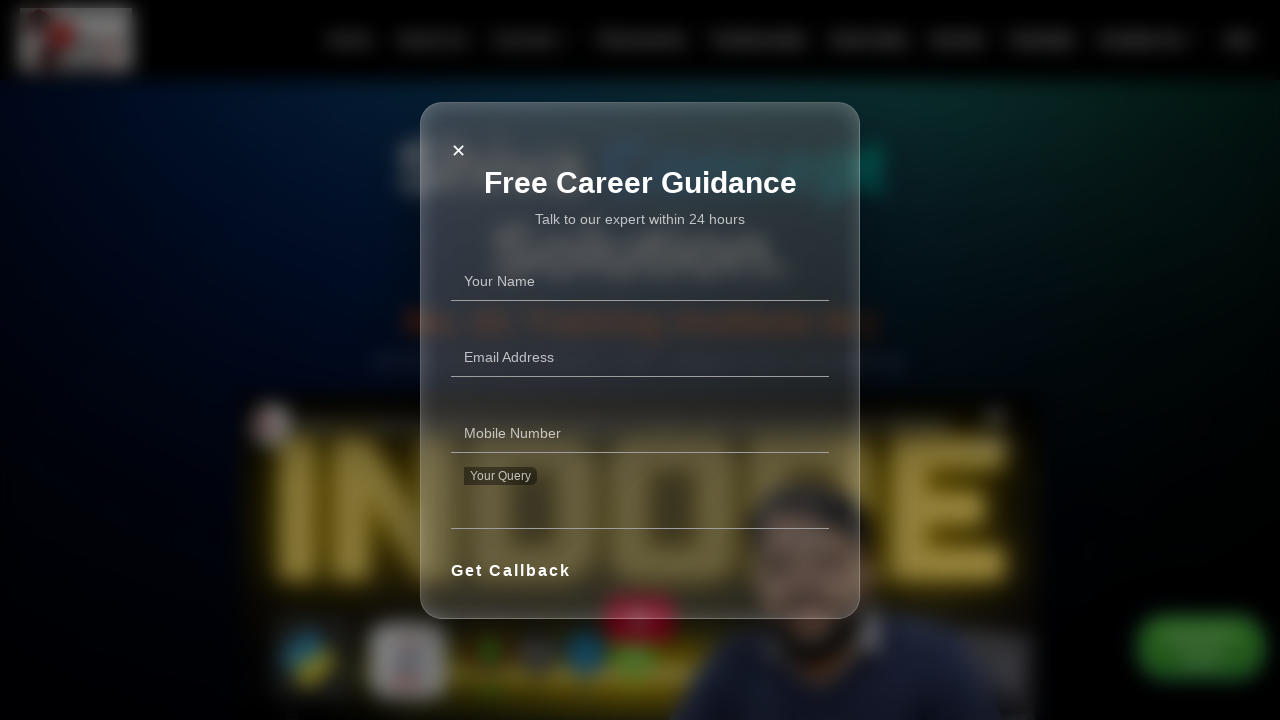

Assertion passed: page title is not empty
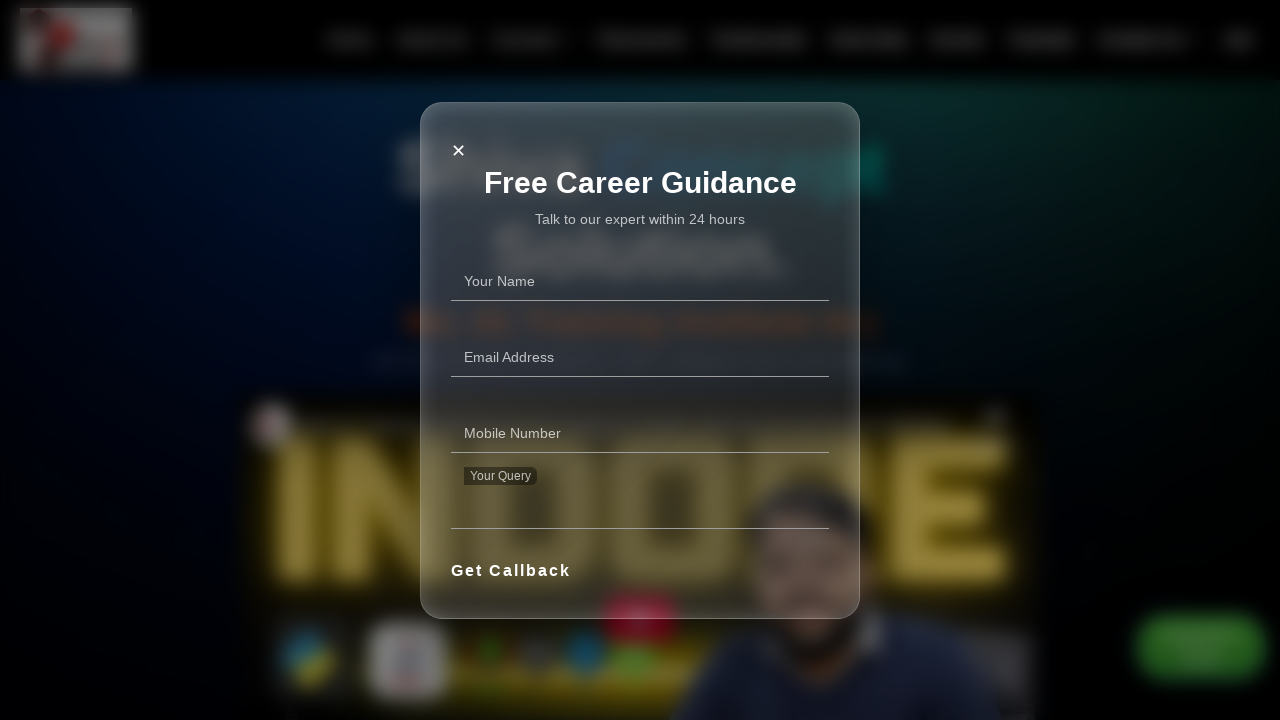

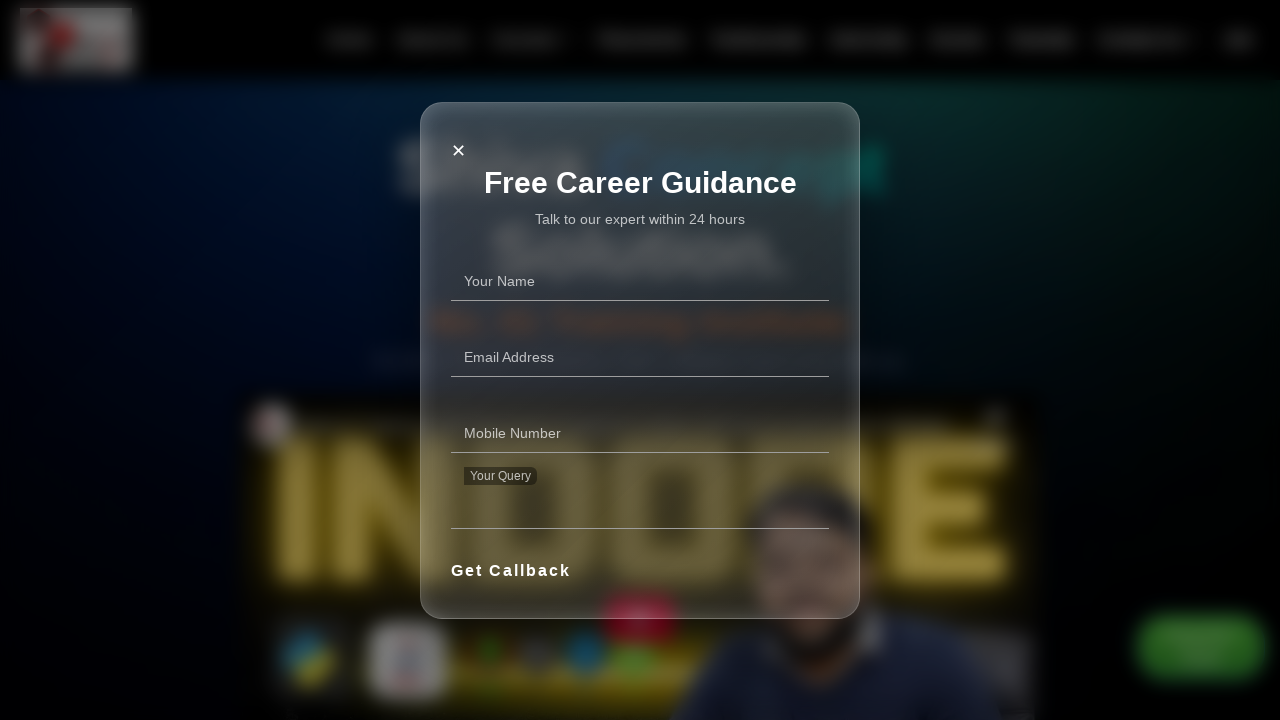